Tests that password input field is of type password and masks the input

Starting URL: https://bonigarcia.dev/selenium-webdriver-java/

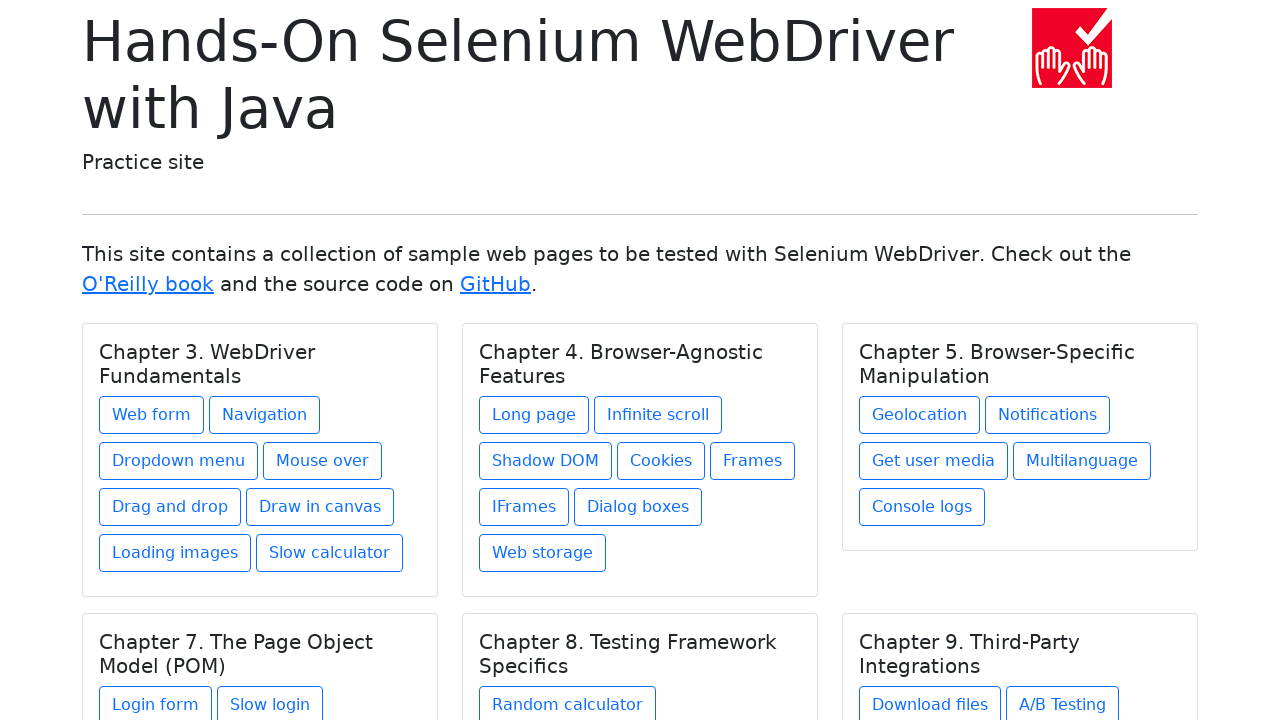

Clicked 'Web form' link to navigate to the form page at (152, 415) on text=Web form
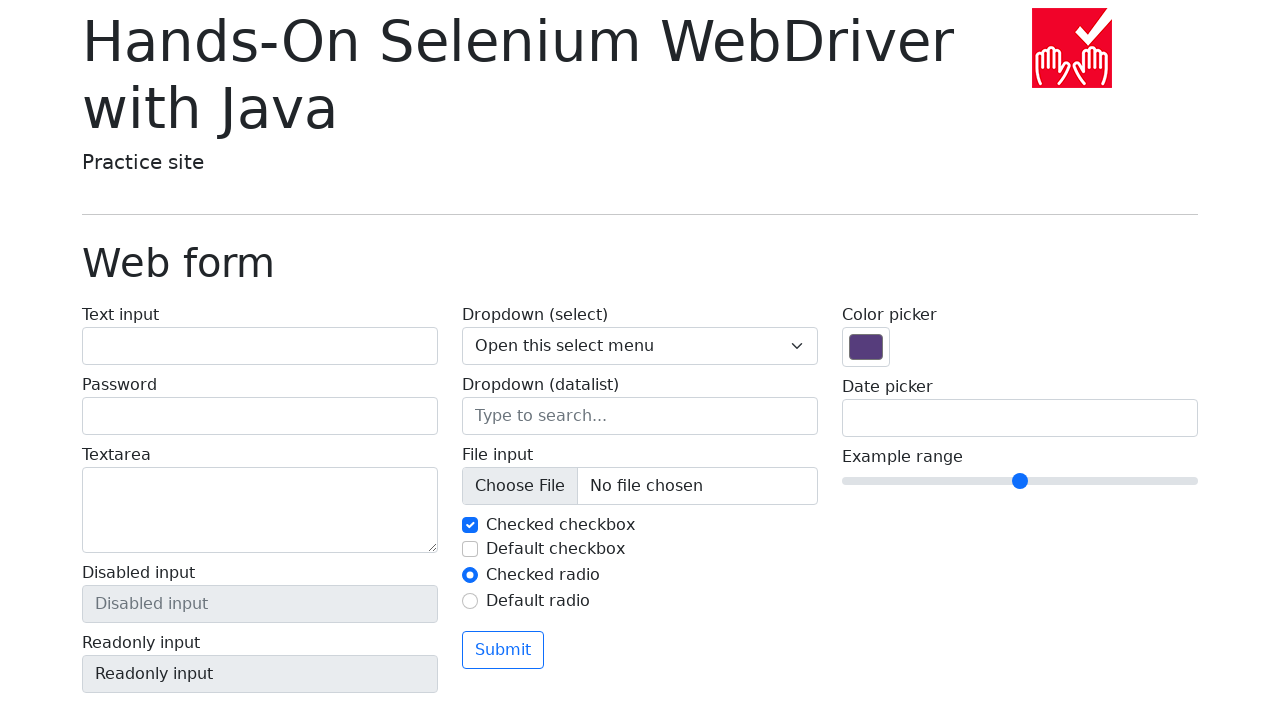

Filled password input field with 'secretPass789' on input[name='my-password']
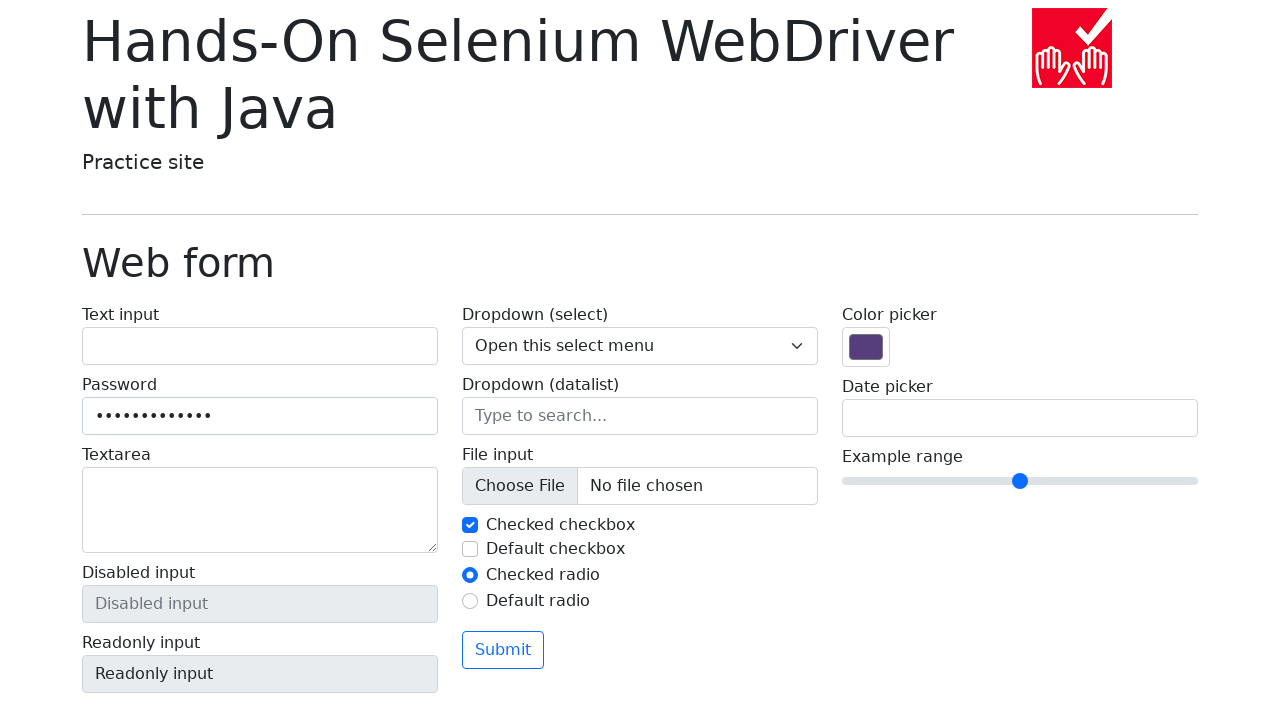

Located password input element
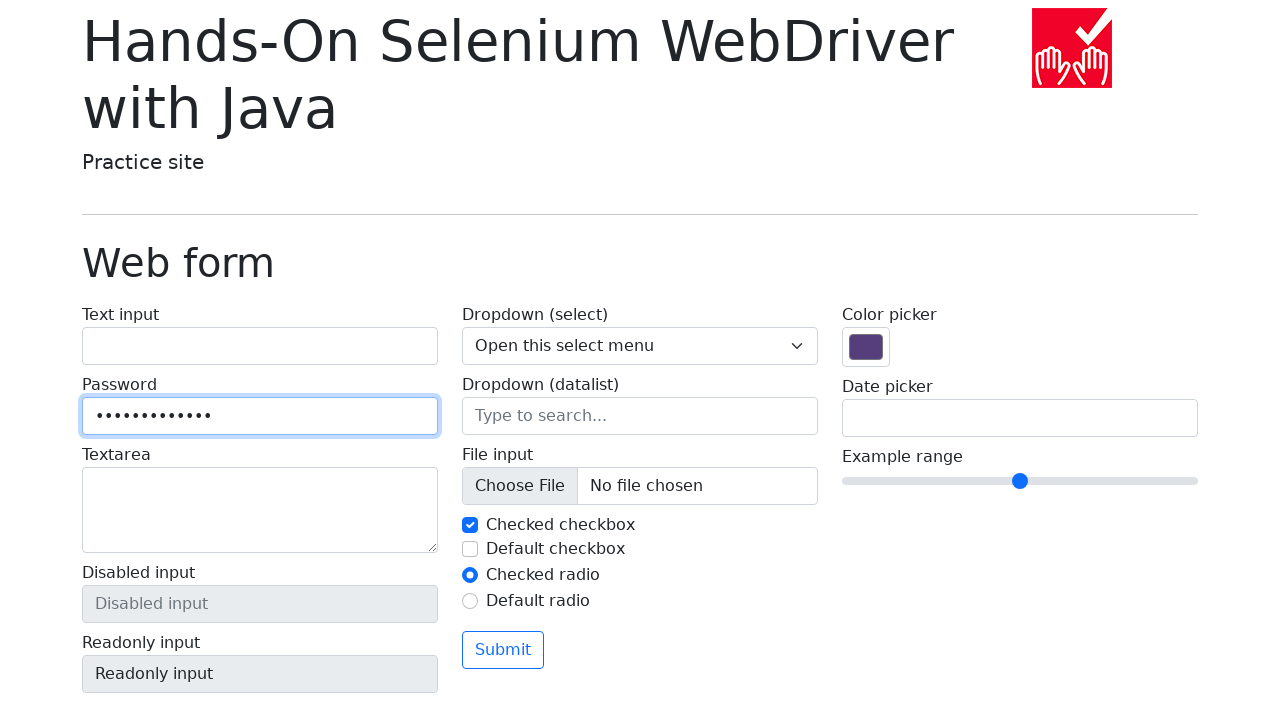

Verified password input value matches 'secretPass789'
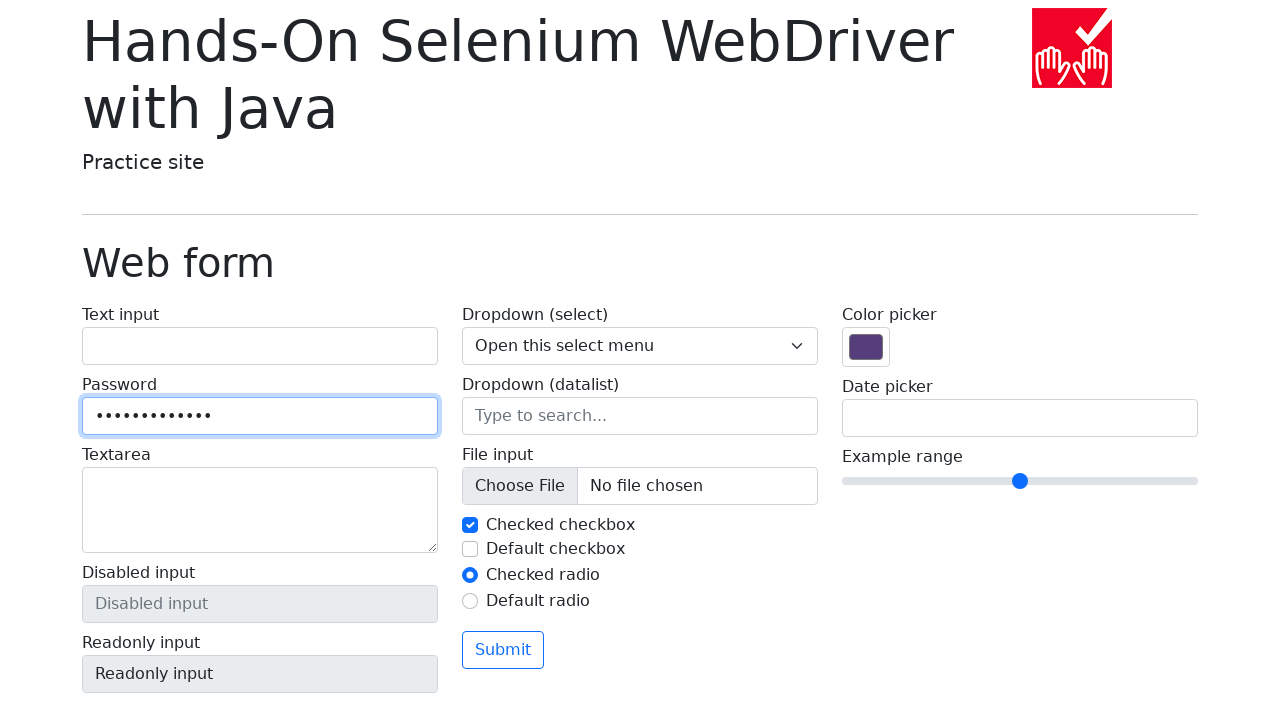

Verified password input field type is 'password' - confirming input is masked
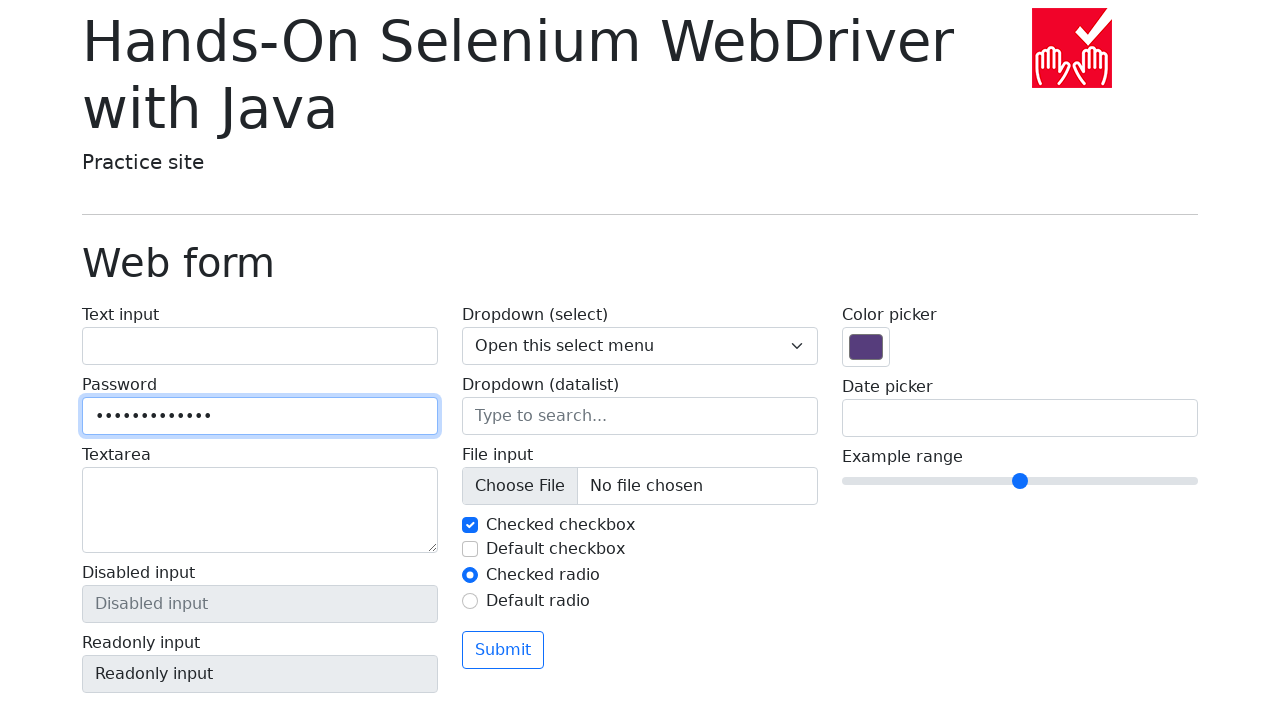

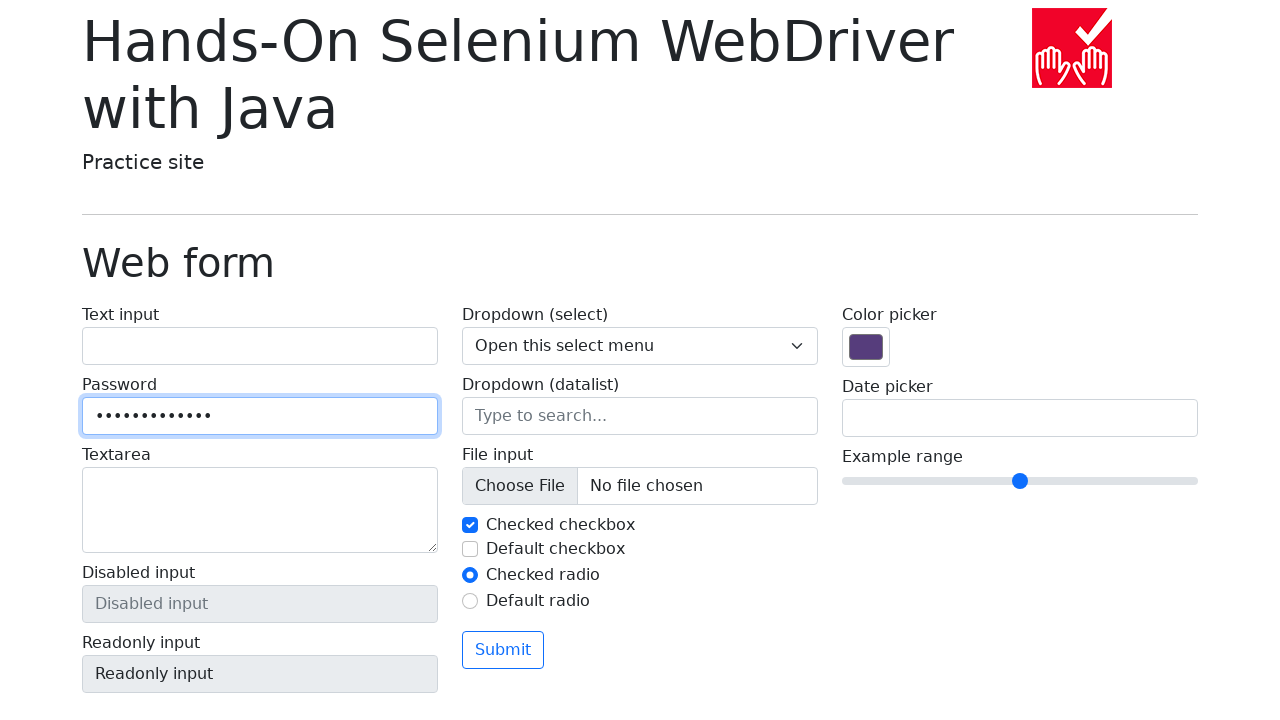